Tests progress bar by starting it and stopping when progress reaches exactly 80%

Starting URL: https://demoqa.com/progress-bar

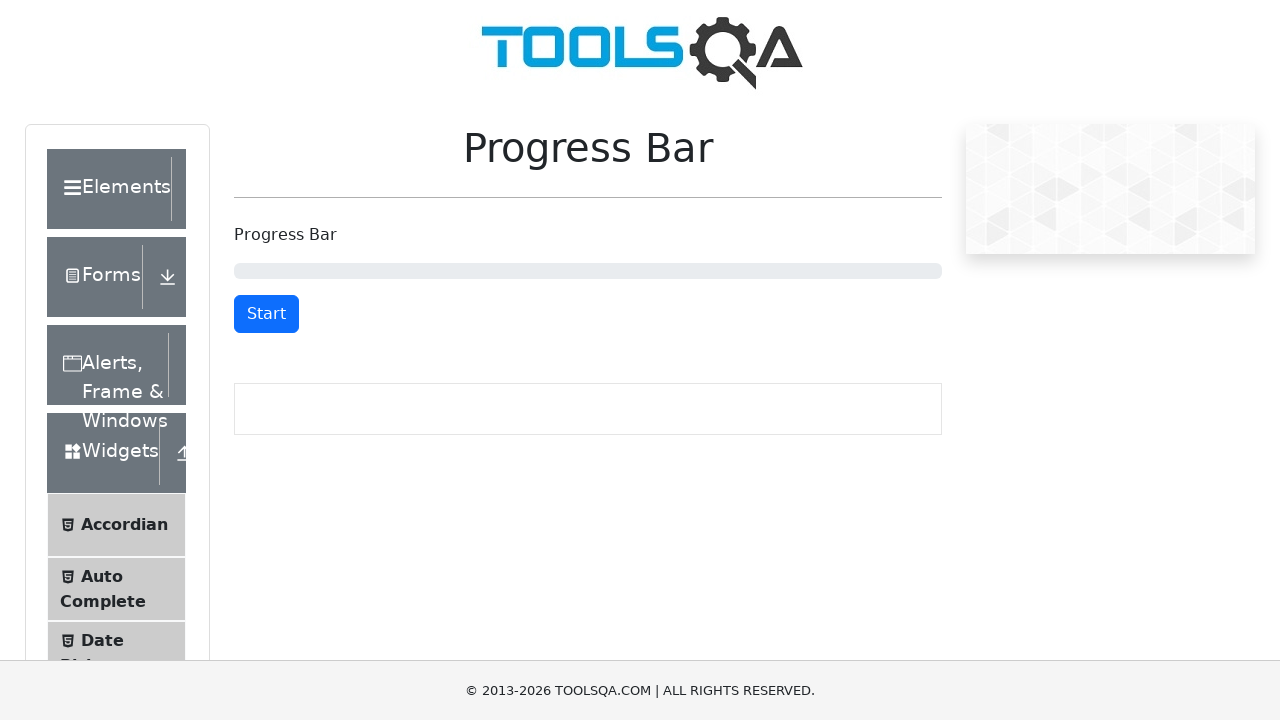

Start/Stop button became visible
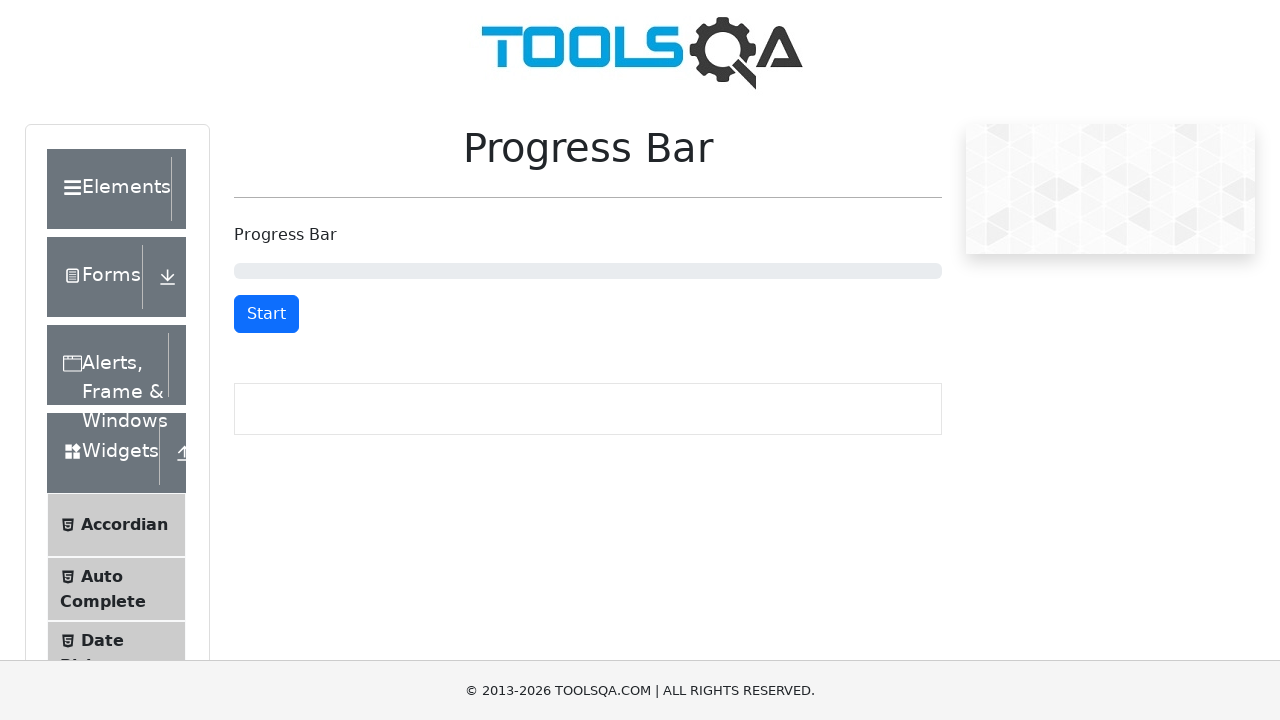

Clicked Start/Stop button to begin progress bar at (266, 314) on #startStopButton
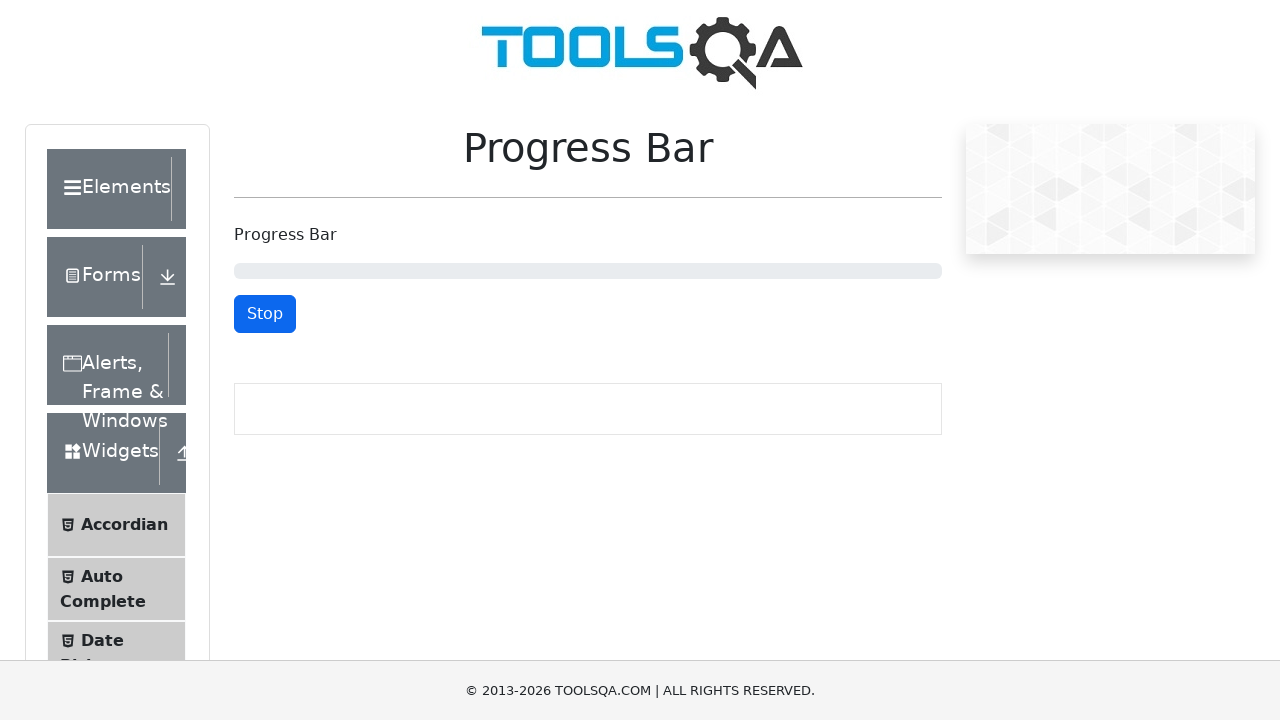

Progress bar reached exactly 80%
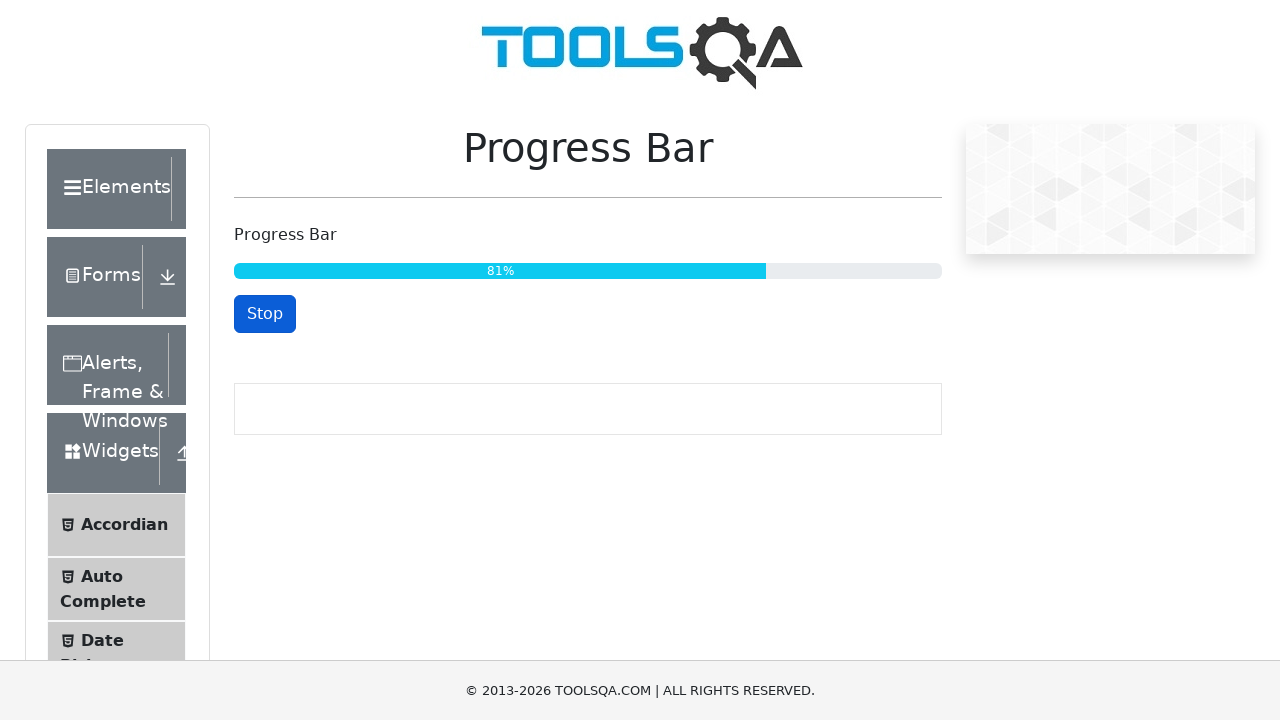

Clicked Start/Stop button to stop progress bar at 80% at (265, 314) on #startStopButton
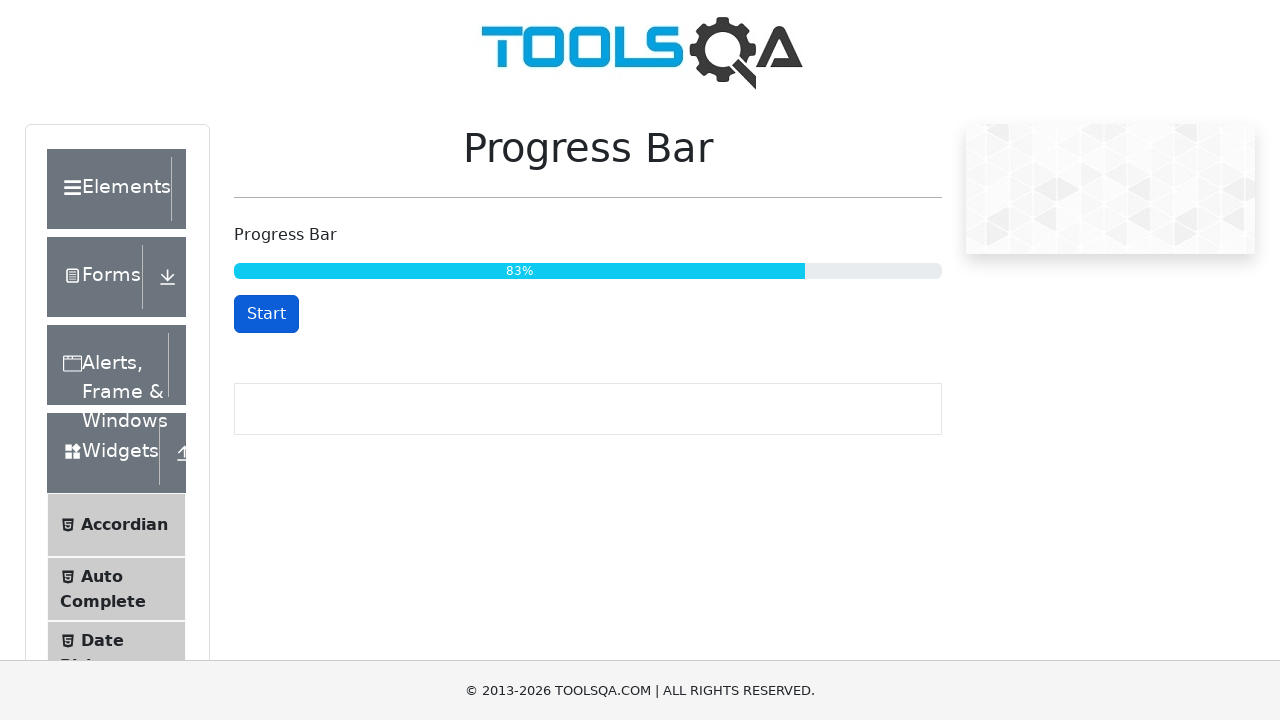

Waited 3 seconds for progress bar to stabilize
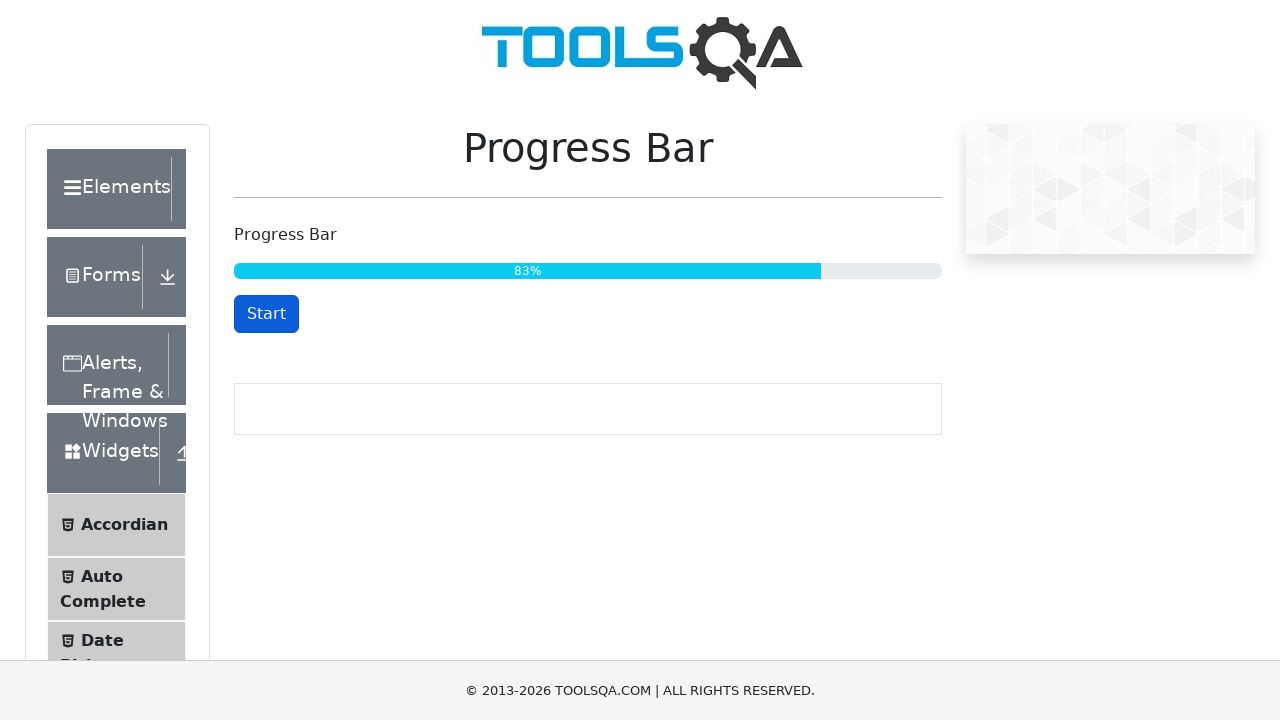

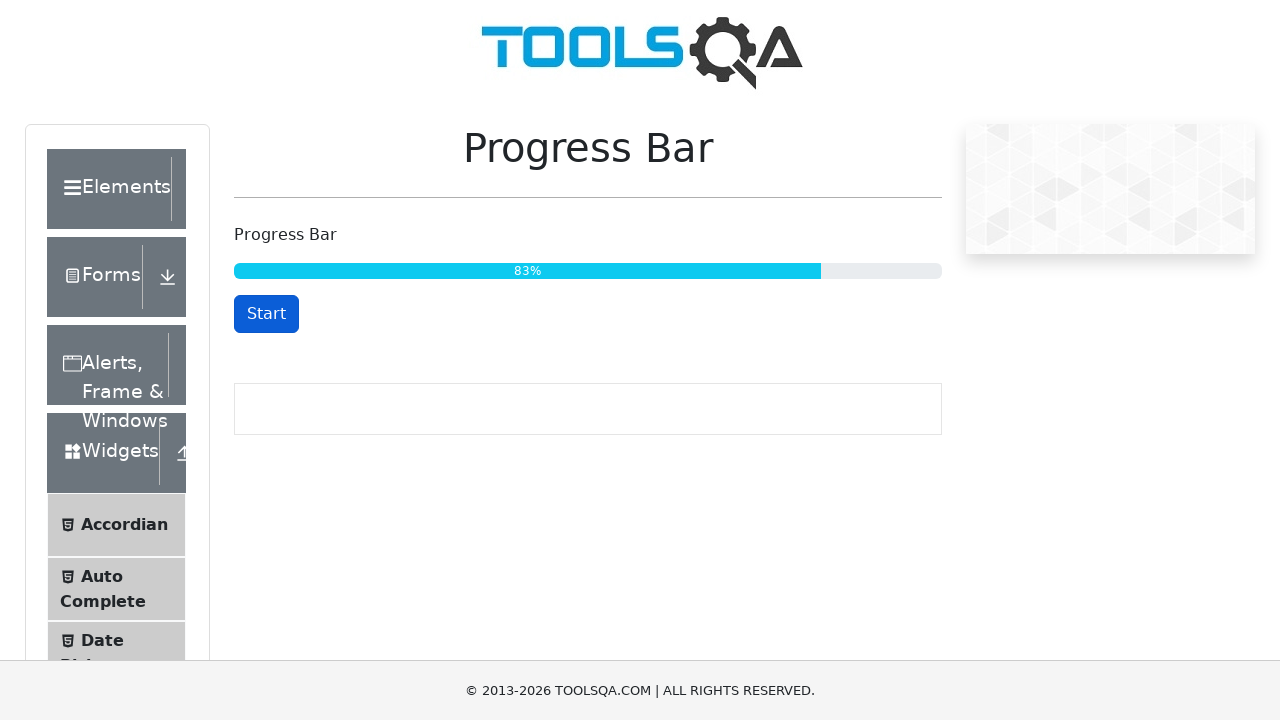